Tests the Lorem Ipsum generator by selecting the "Lists" option and generating content with different amounts (2, -1, 0, 5), verifying that the correct number of list elements are generated for each input.

Starting URL: https://www.lipsum.com/

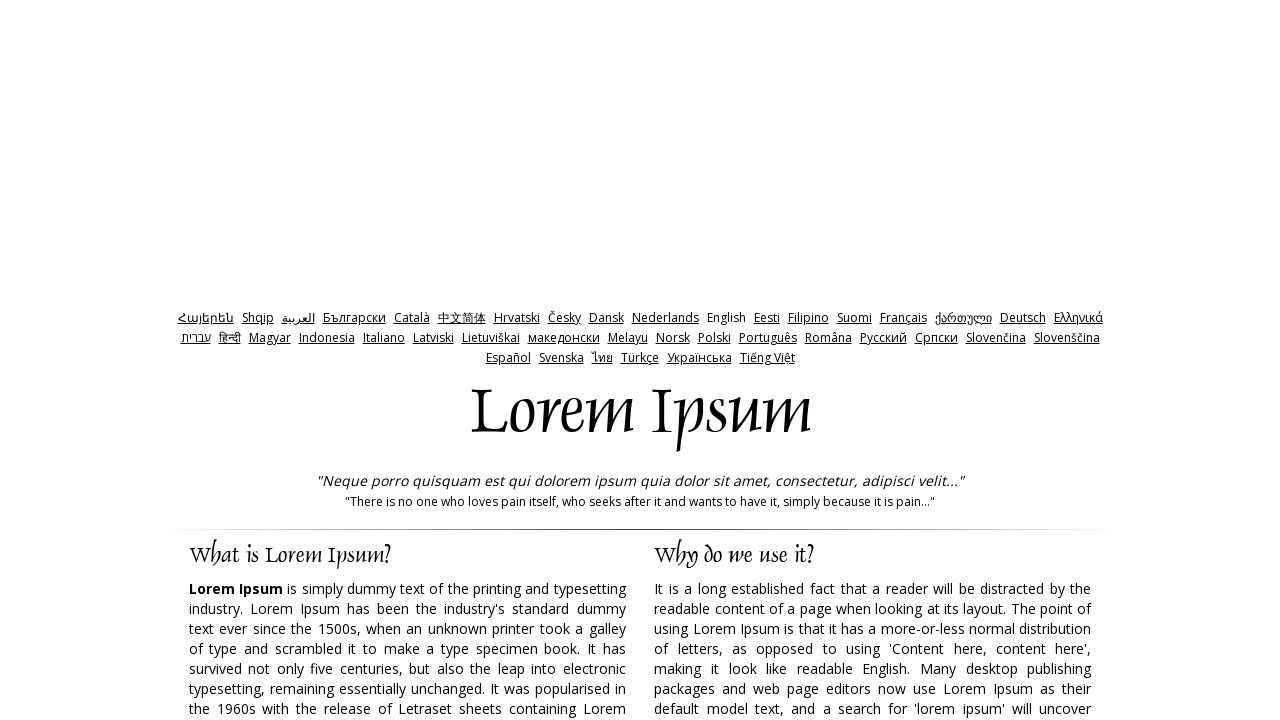

Clicked Lists radio button option at (735, 360) on #lists
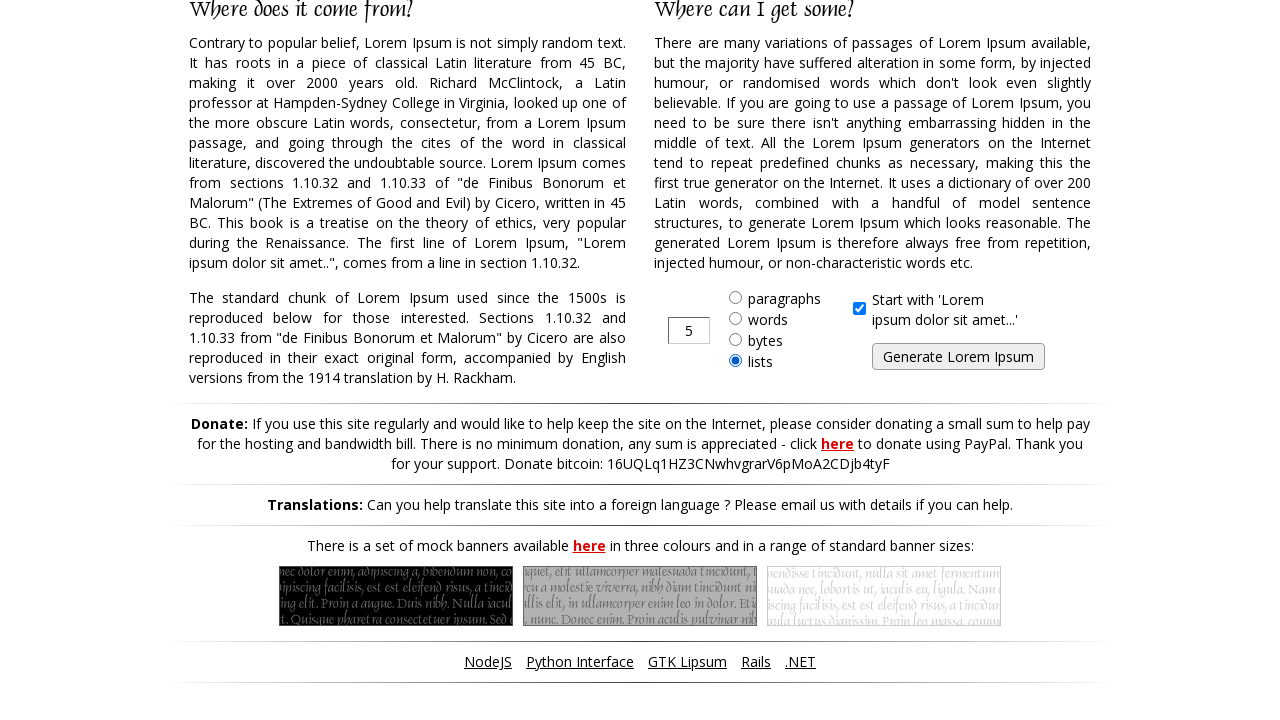

Cleared the amount field on #amount
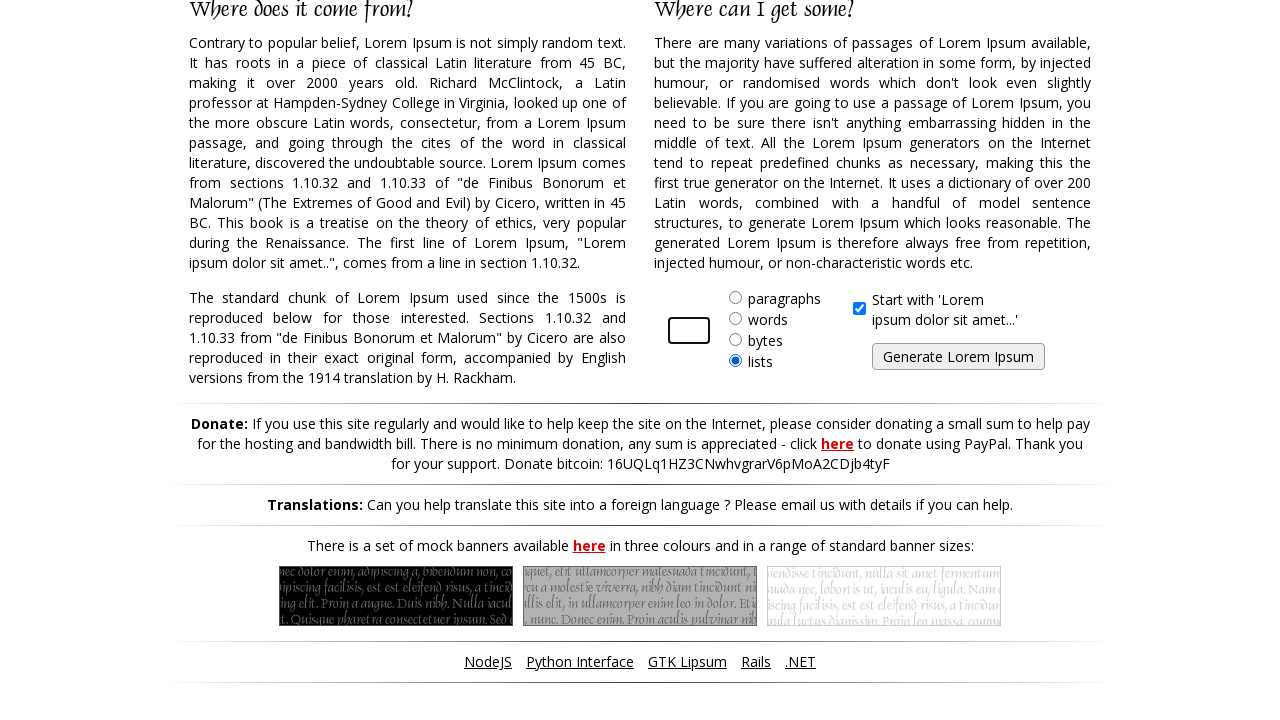

Entered amount value '2' in amount field on #amount
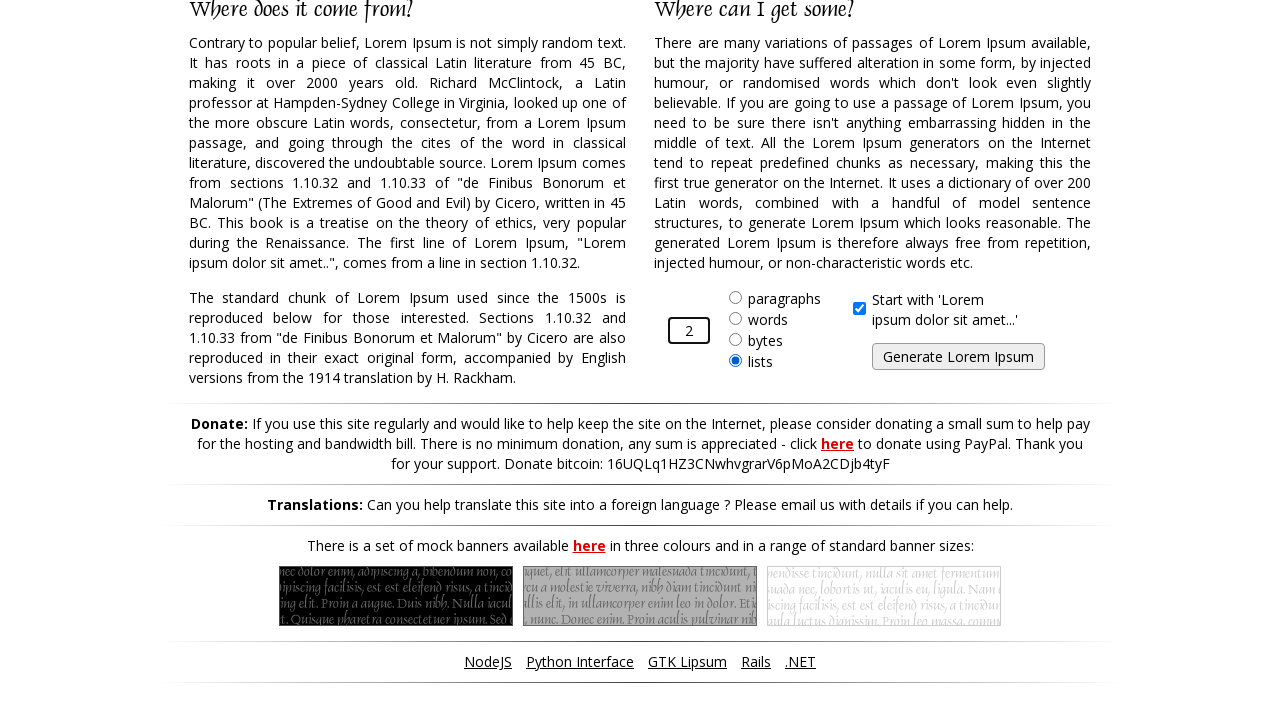

Clicked Generate button to create Lorem Ipsum lists at (958, 357) on #generate
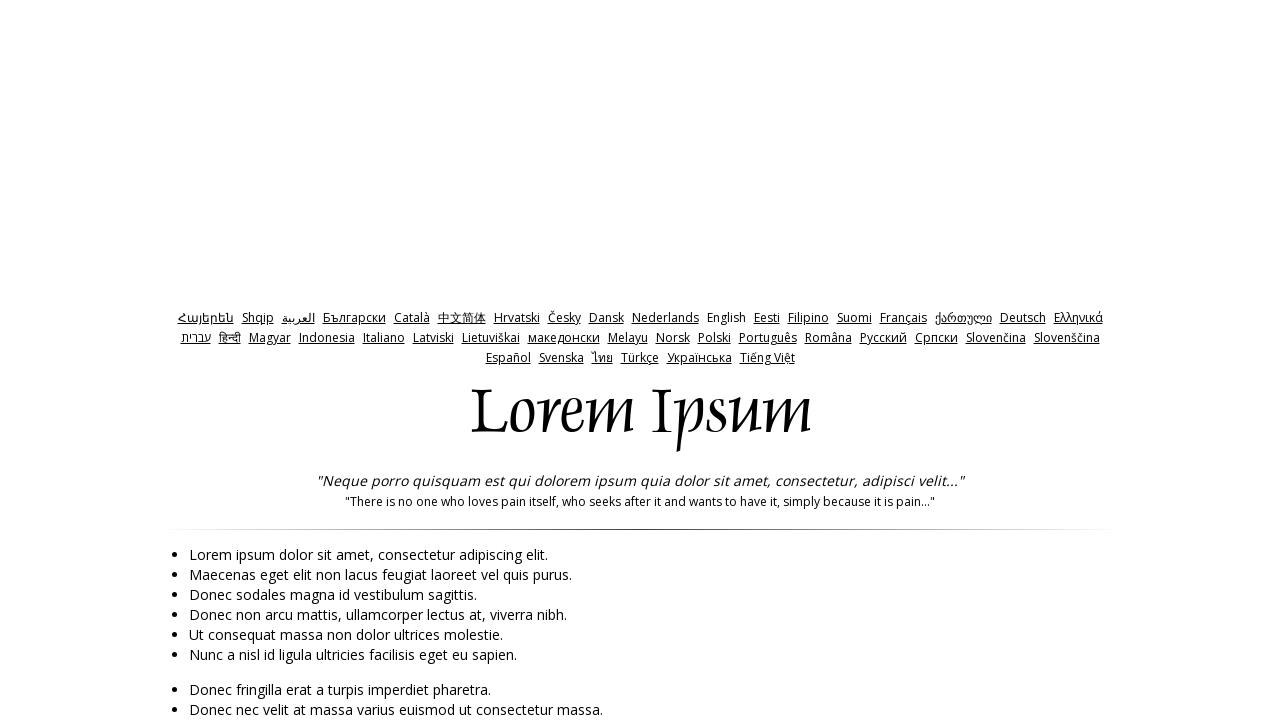

Generated content loaded for amount '2'
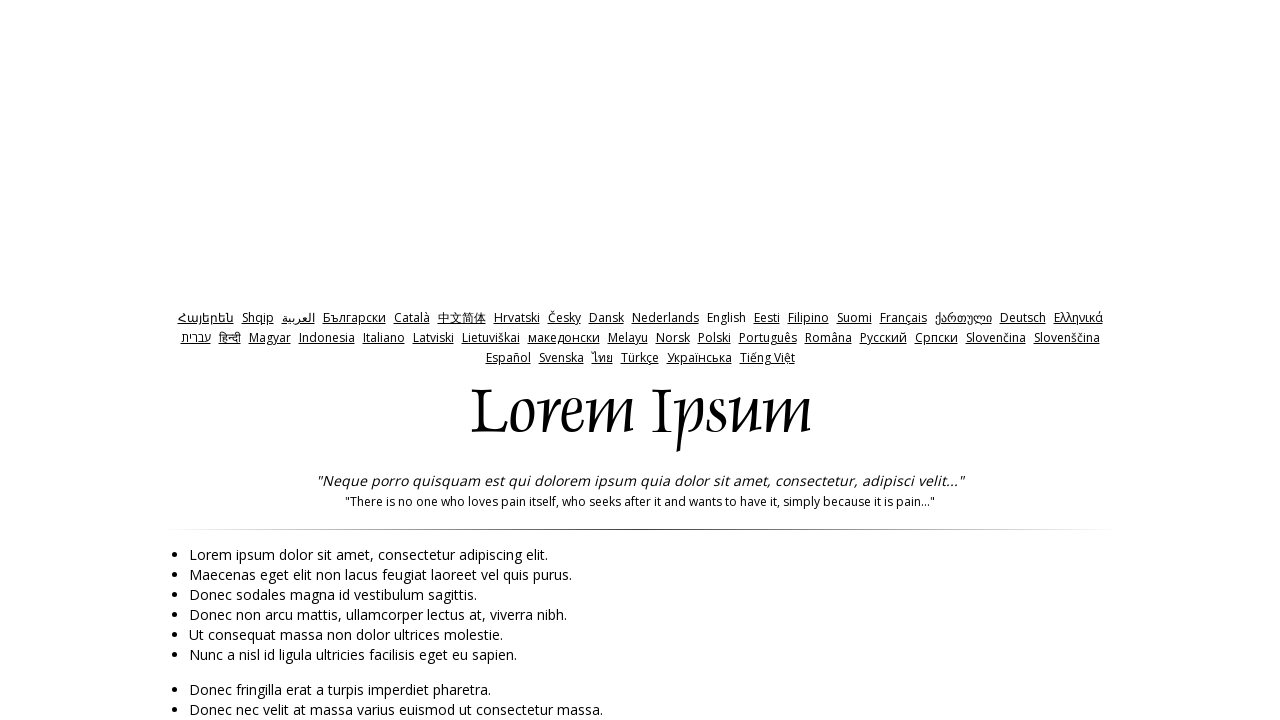

Navigated back to lipsum.com for next test iteration
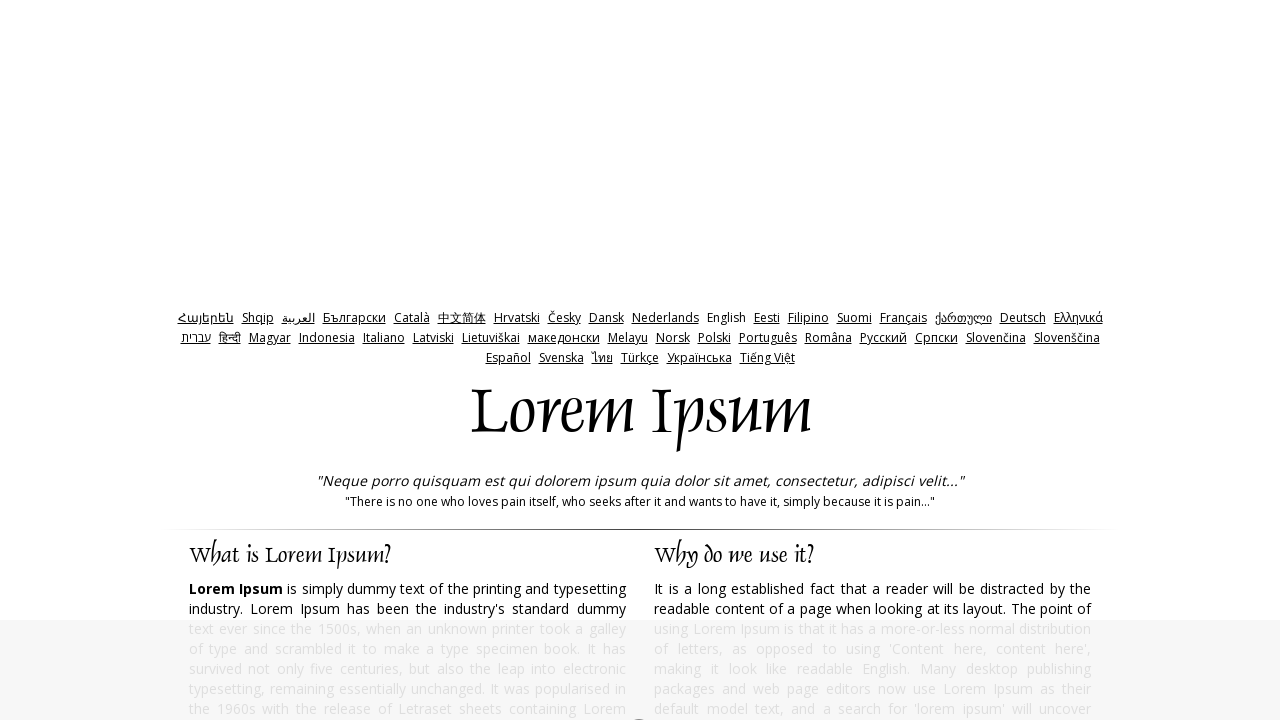

Clicked Lists radio button option at (735, 360) on #lists
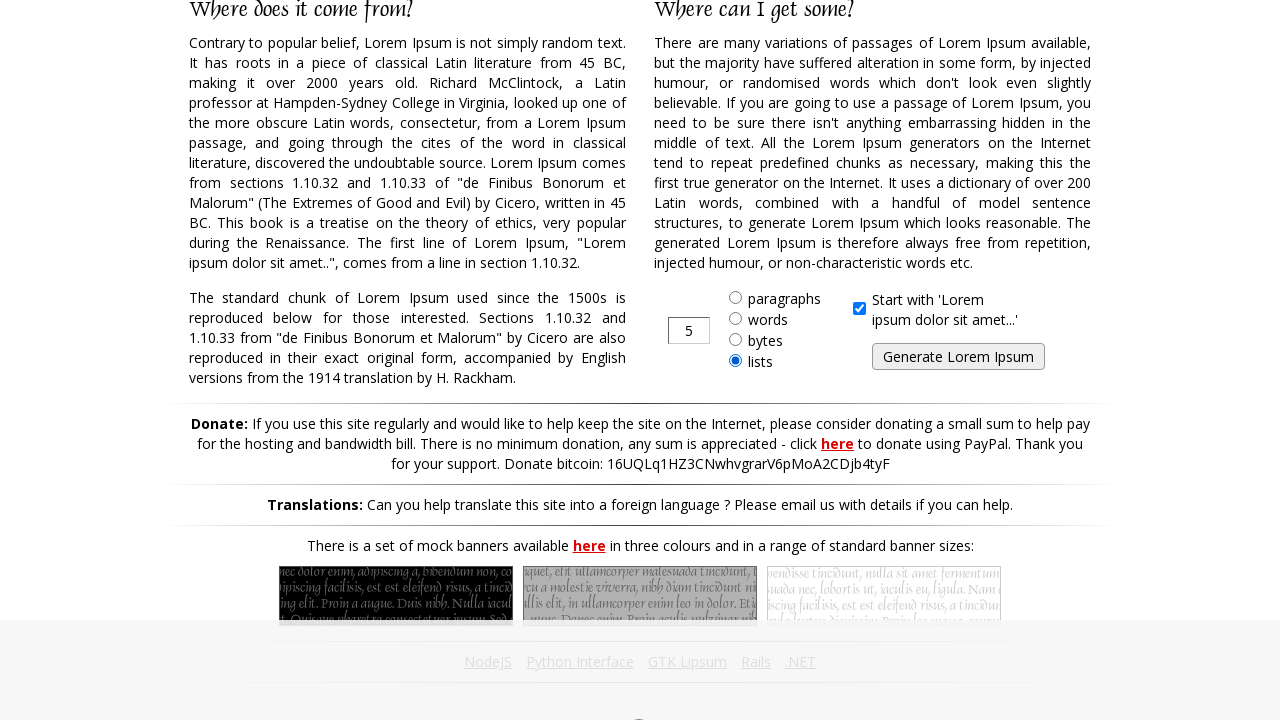

Cleared the amount field on #amount
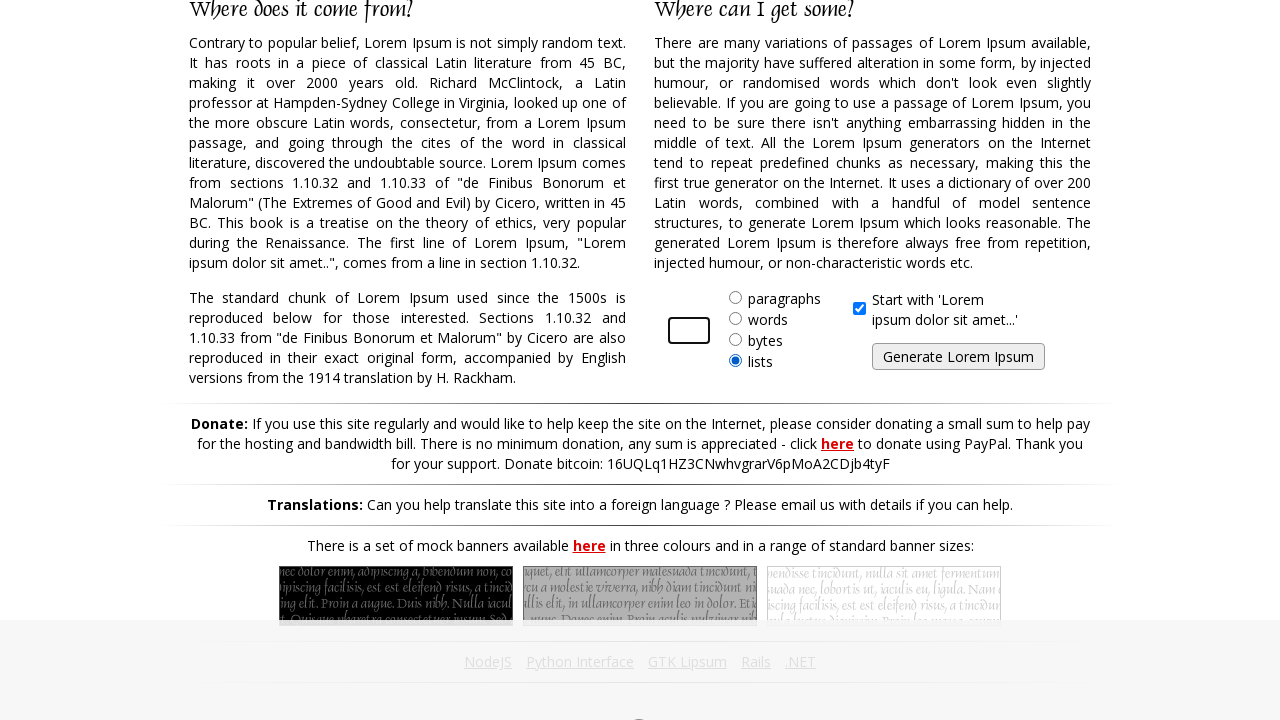

Entered amount value '-1' in amount field on #amount
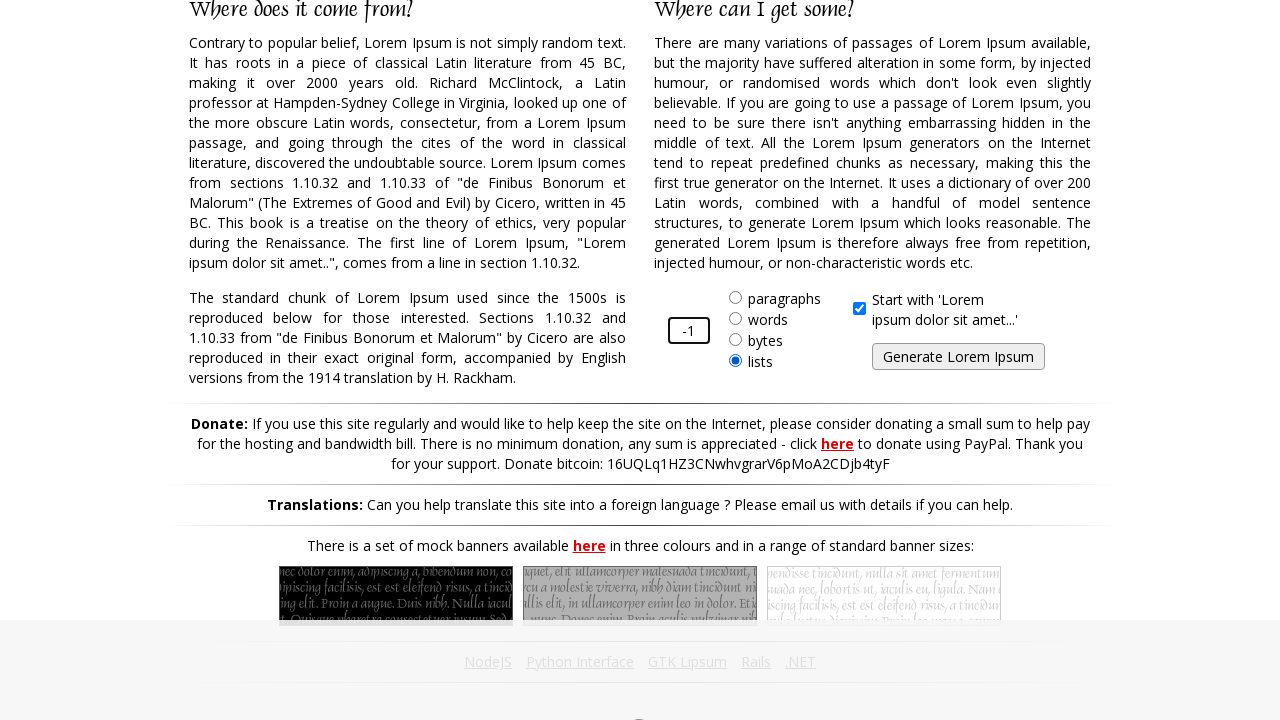

Clicked Generate button to create Lorem Ipsum lists at (958, 357) on #generate
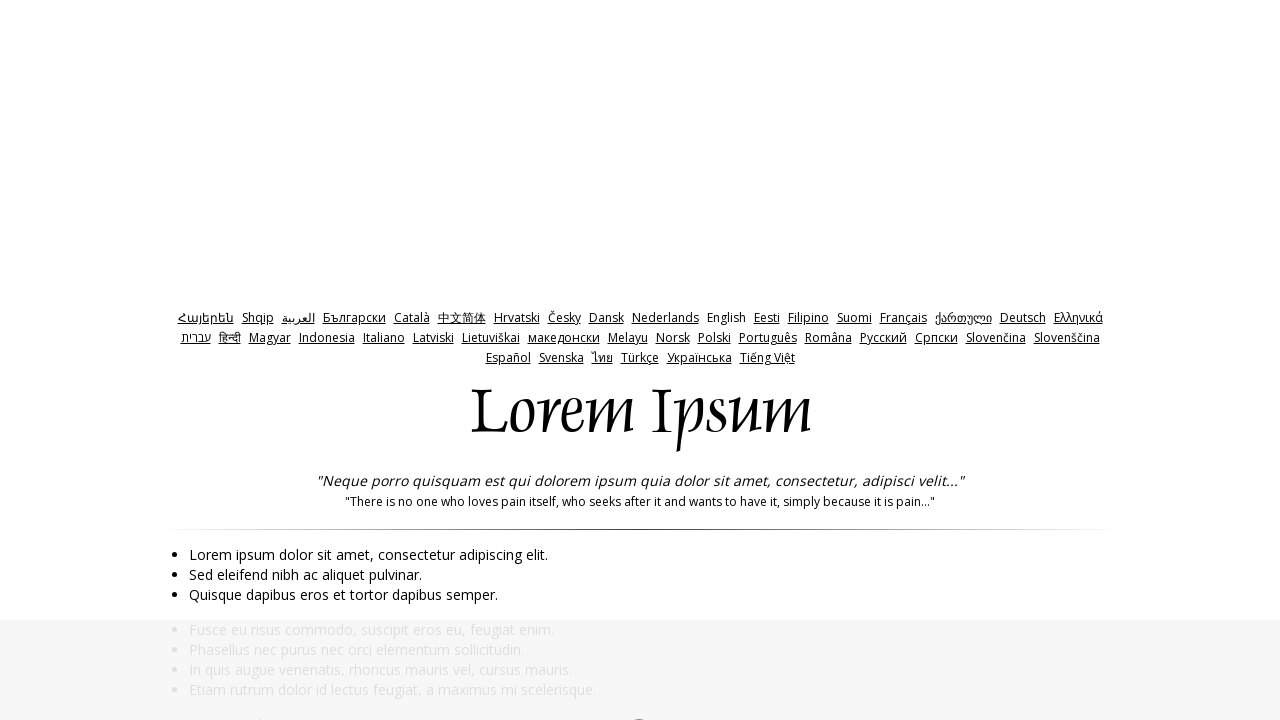

Generated content loaded for amount '-1'
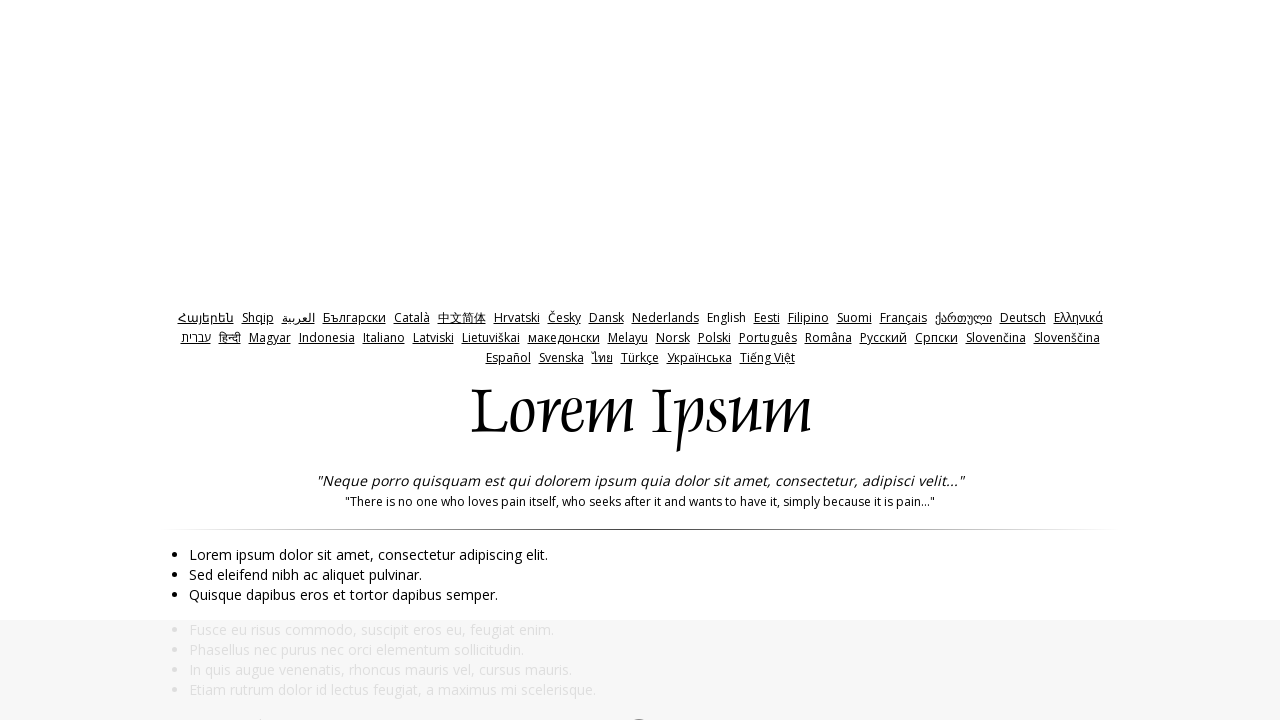

Navigated back to lipsum.com for next test iteration
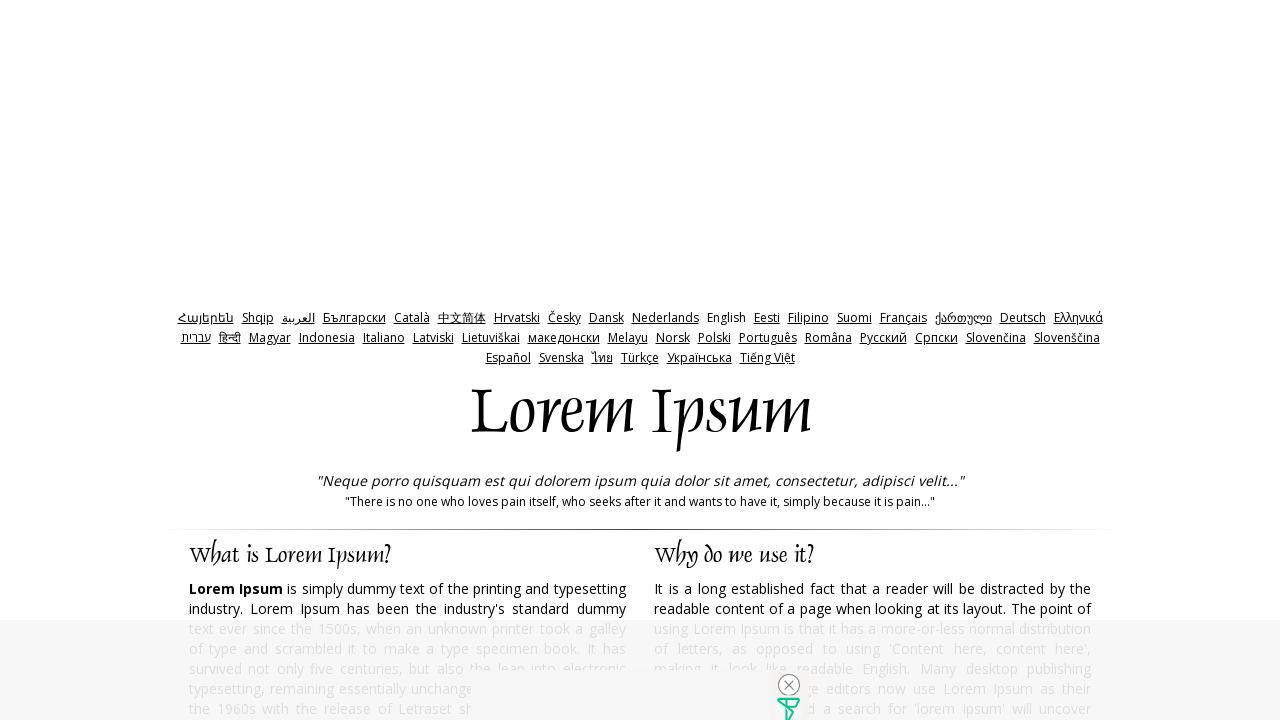

Clicked Lists radio button option at (735, 360) on #lists
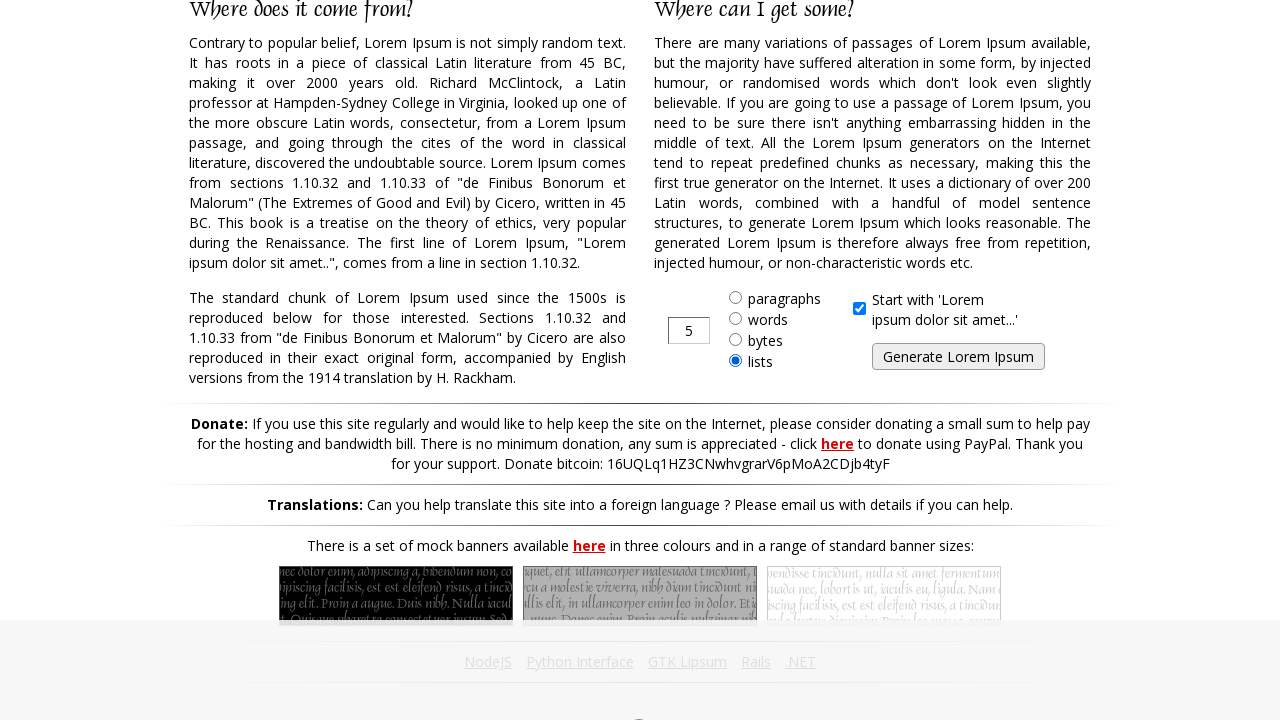

Cleared the amount field on #amount
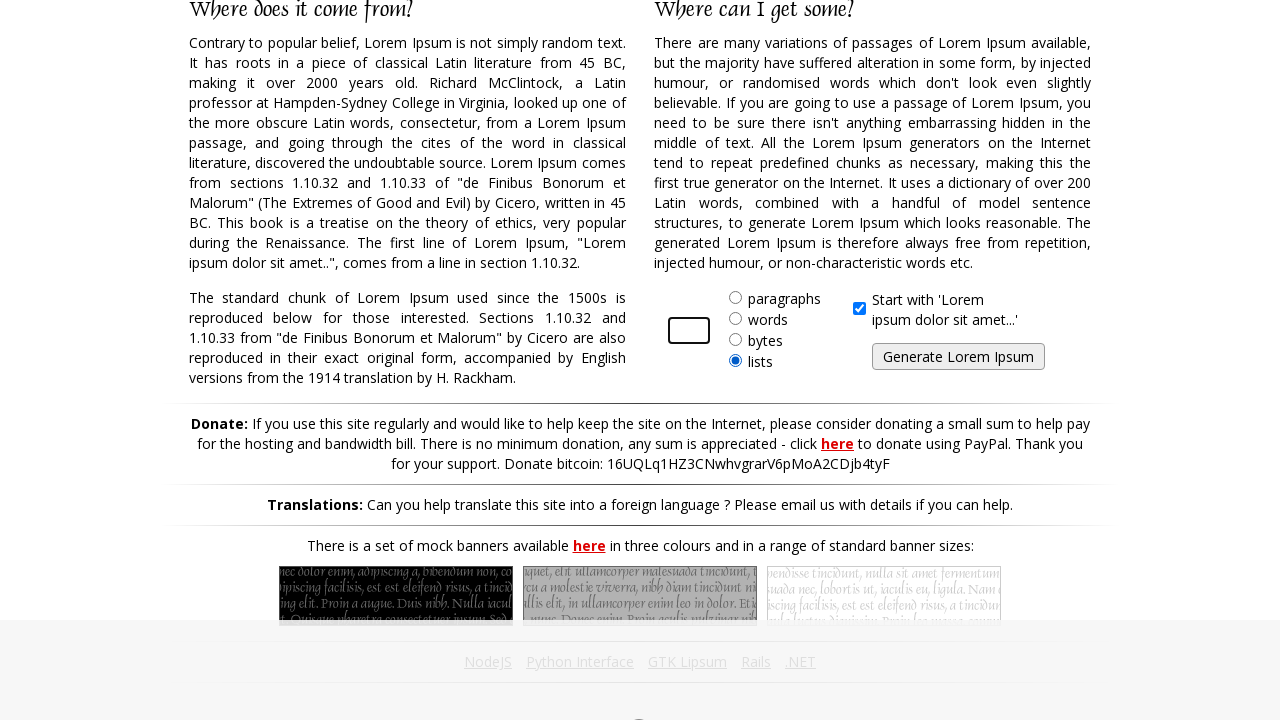

Entered amount value '0' in amount field on #amount
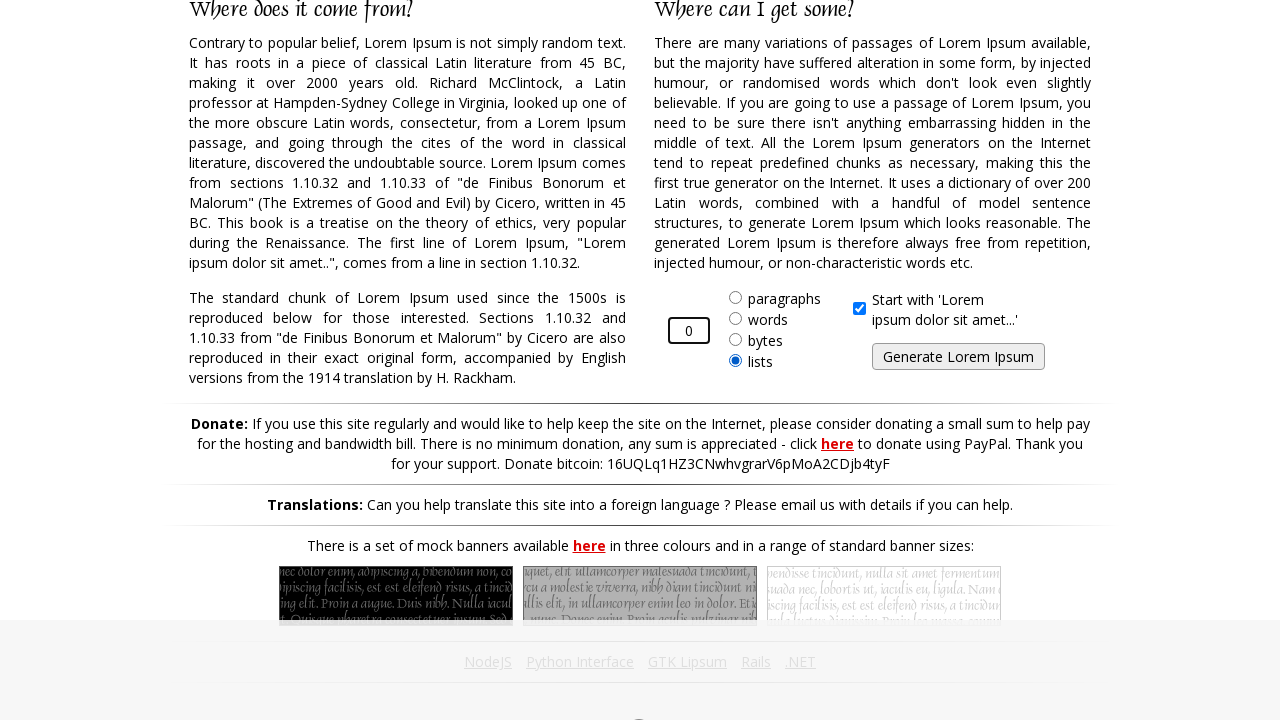

Clicked Generate button to create Lorem Ipsum lists at (958, 357) on #generate
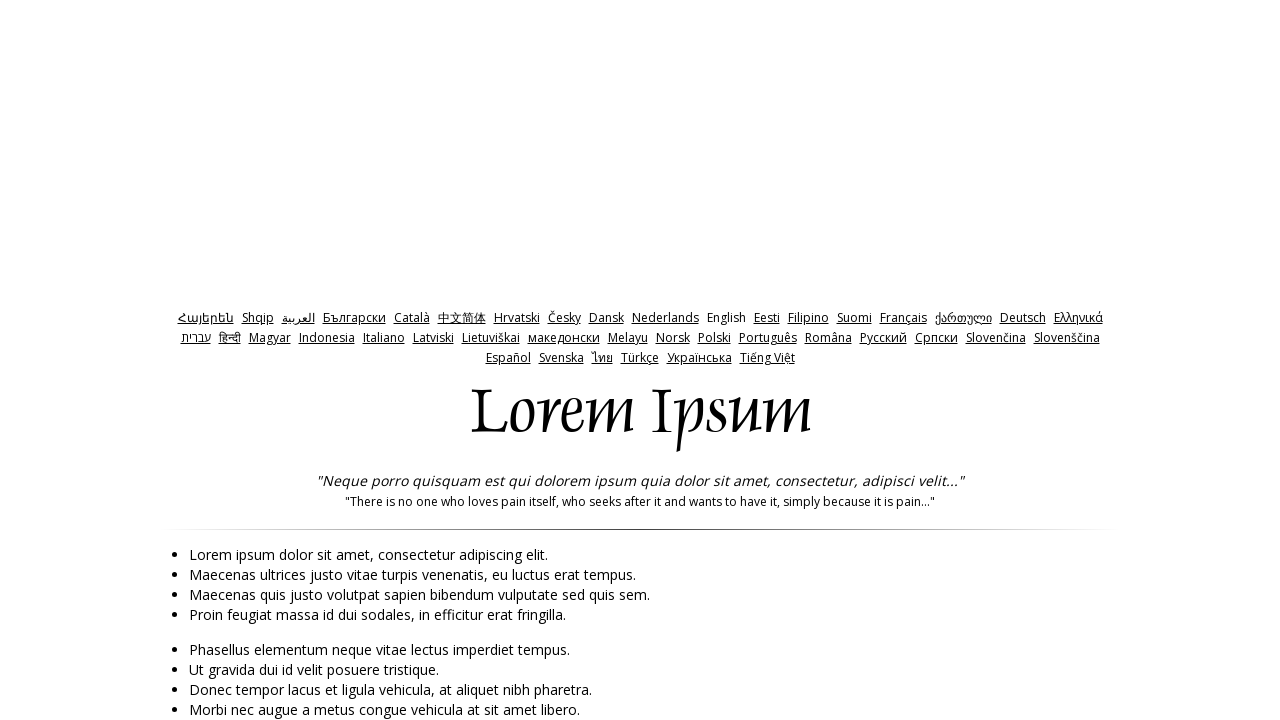

Generated content loaded for amount '0'
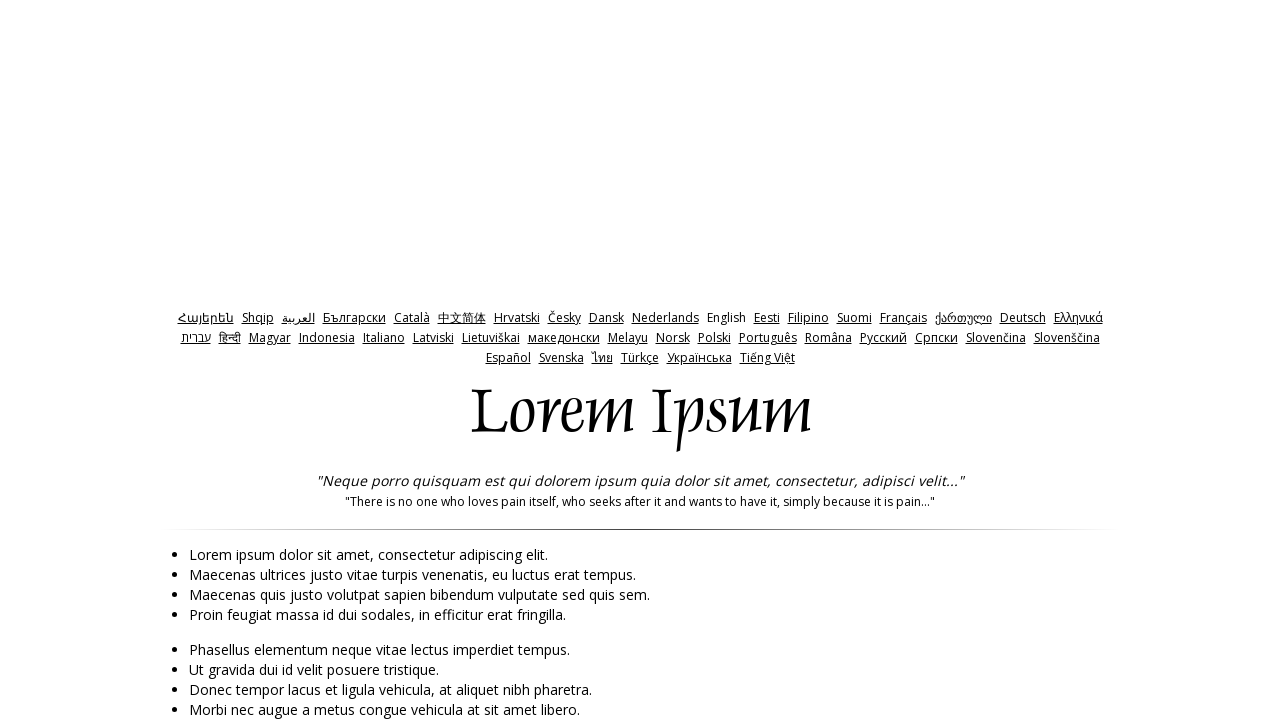

Navigated back to lipsum.com for next test iteration
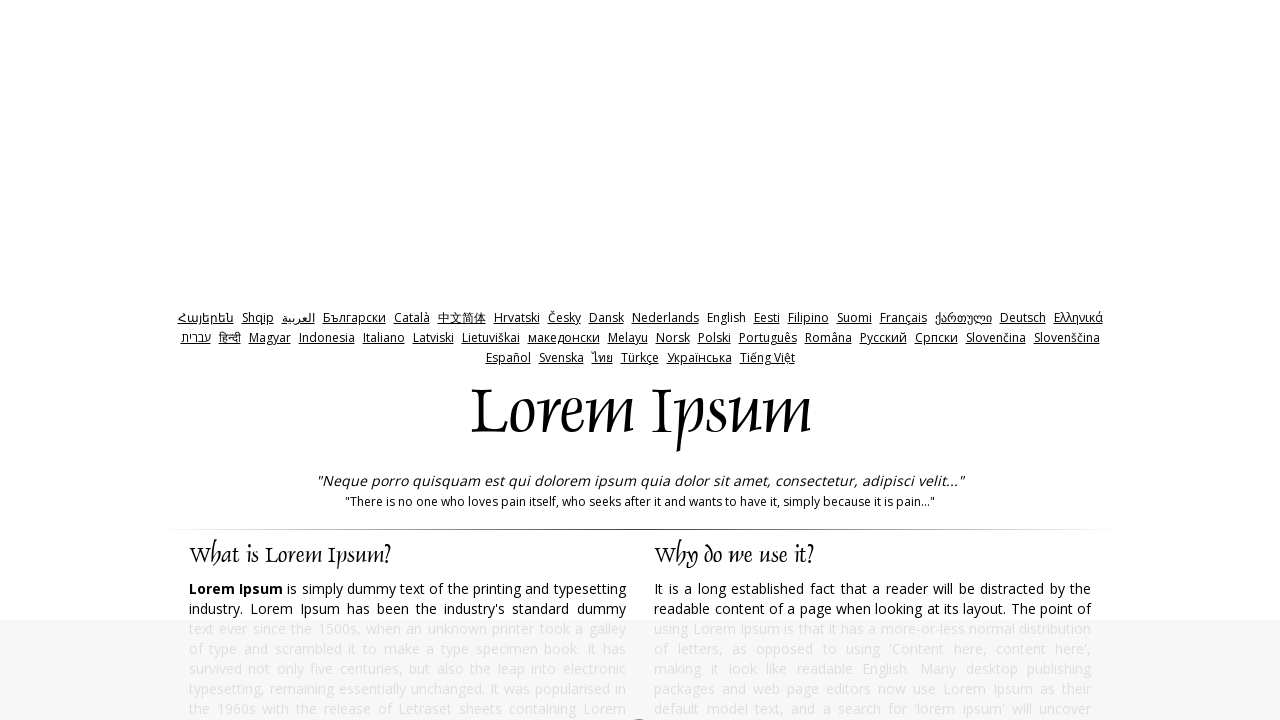

Clicked Lists radio button option at (735, 360) on #lists
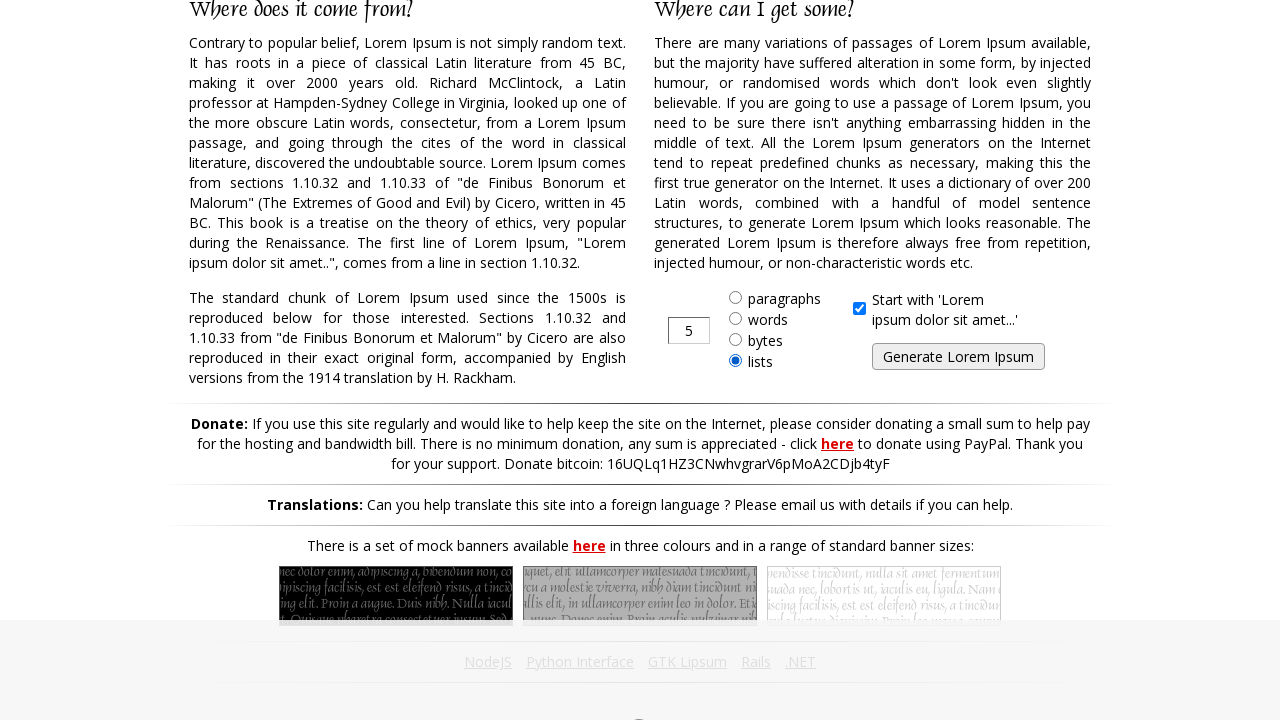

Cleared the amount field on #amount
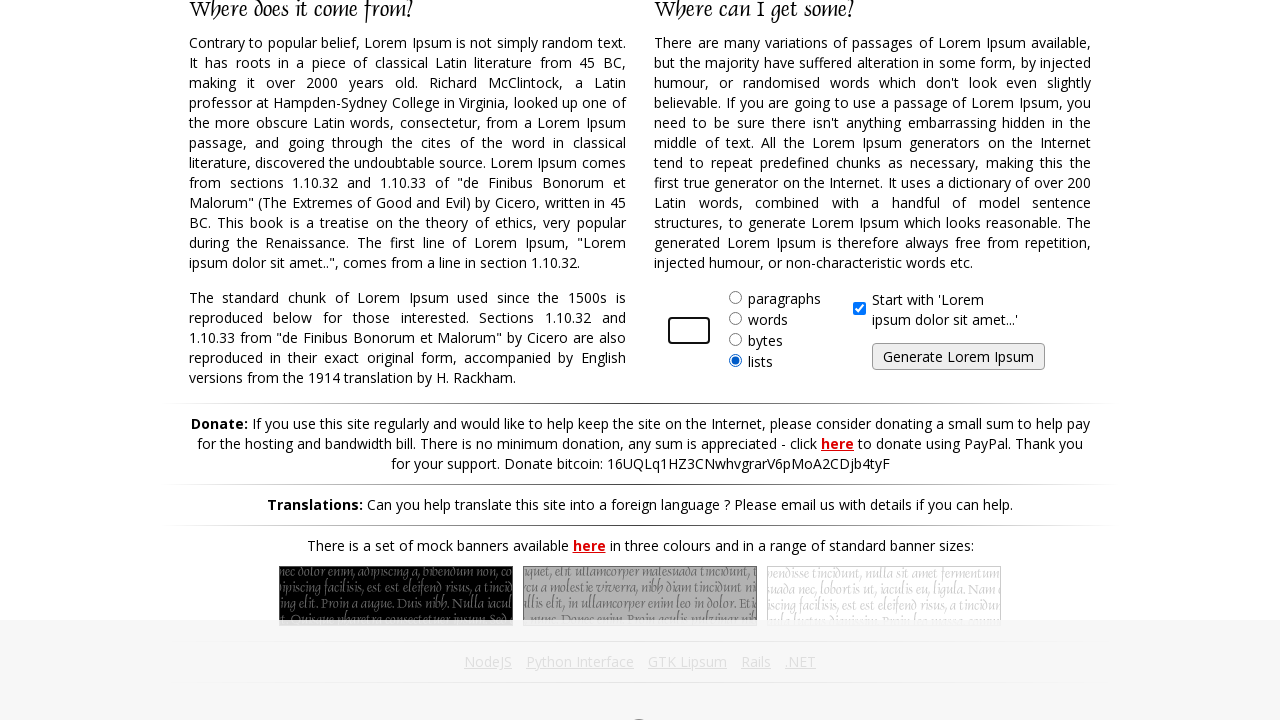

Entered amount value '5' in amount field on #amount
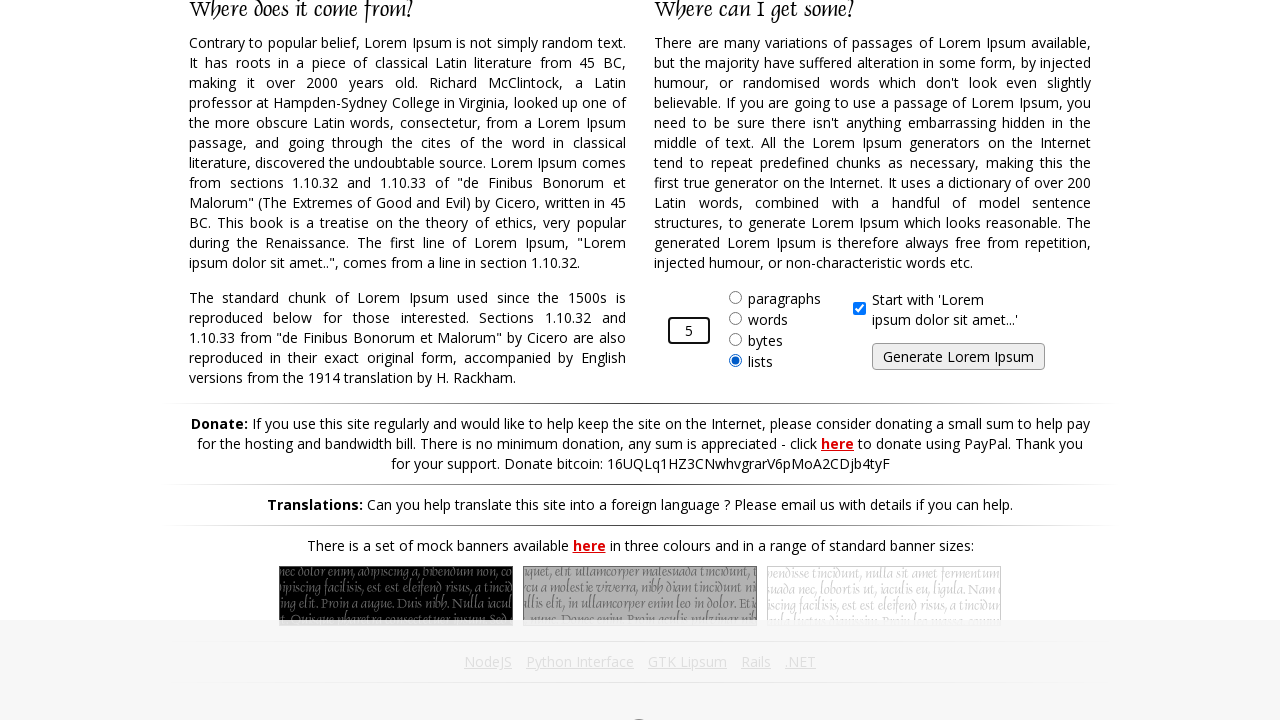

Clicked Generate button to create Lorem Ipsum lists at (958, 357) on #generate
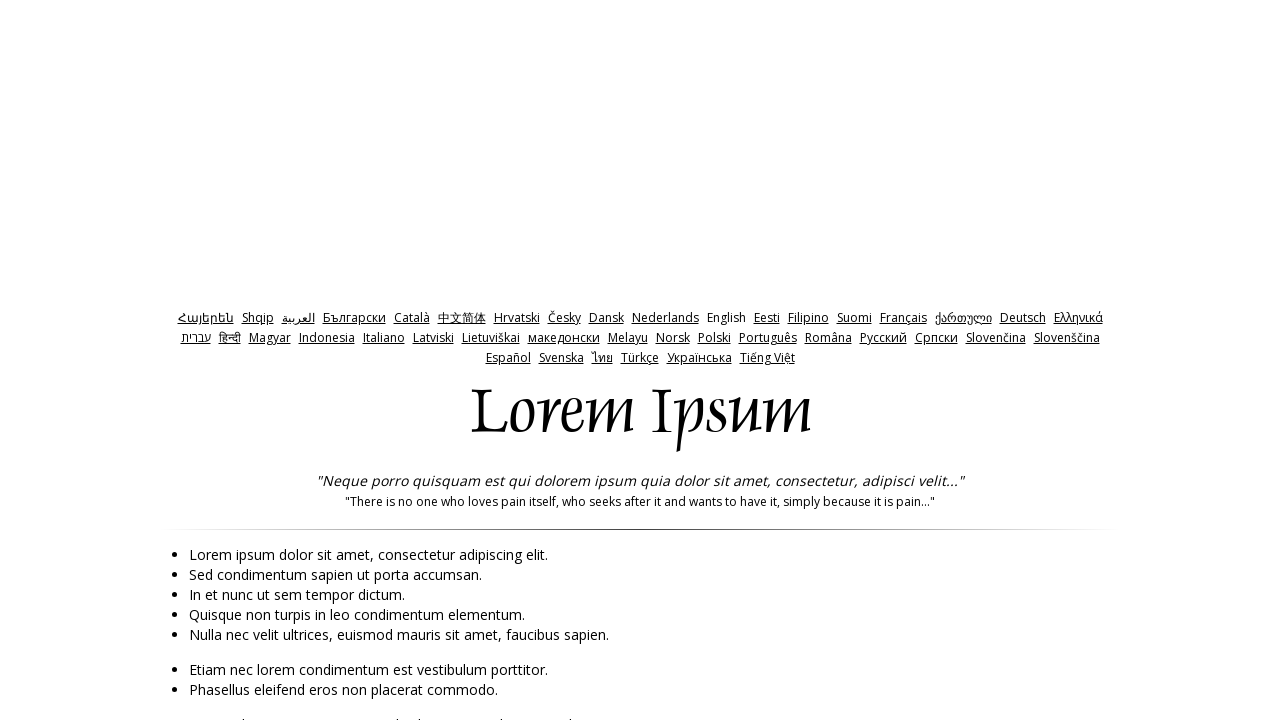

Generated content loaded for amount '5'
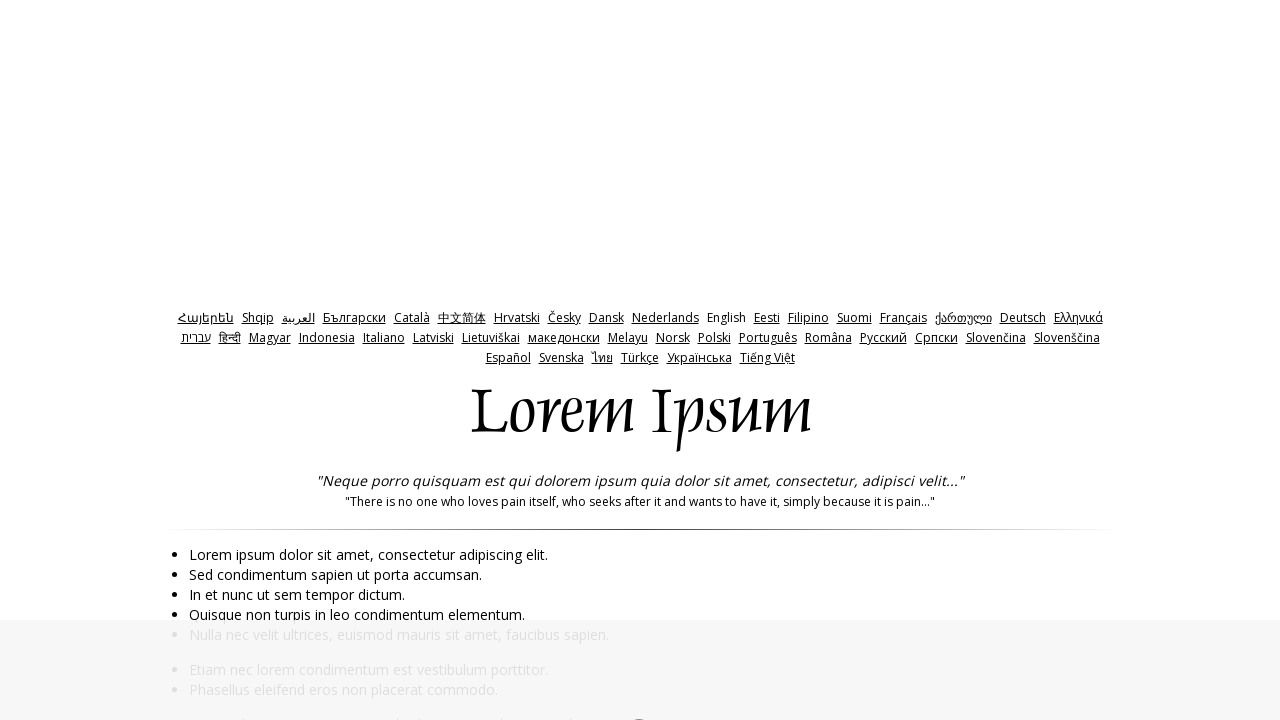

Navigated back to lipsum.com for next test iteration
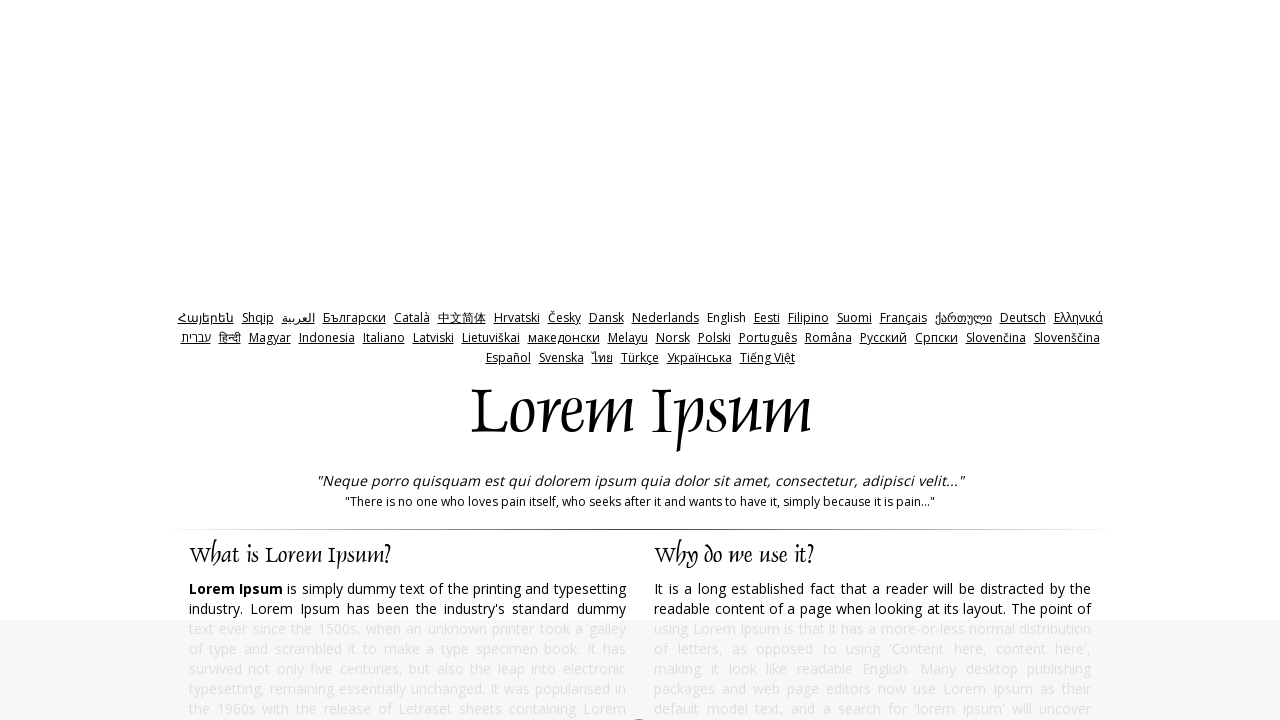

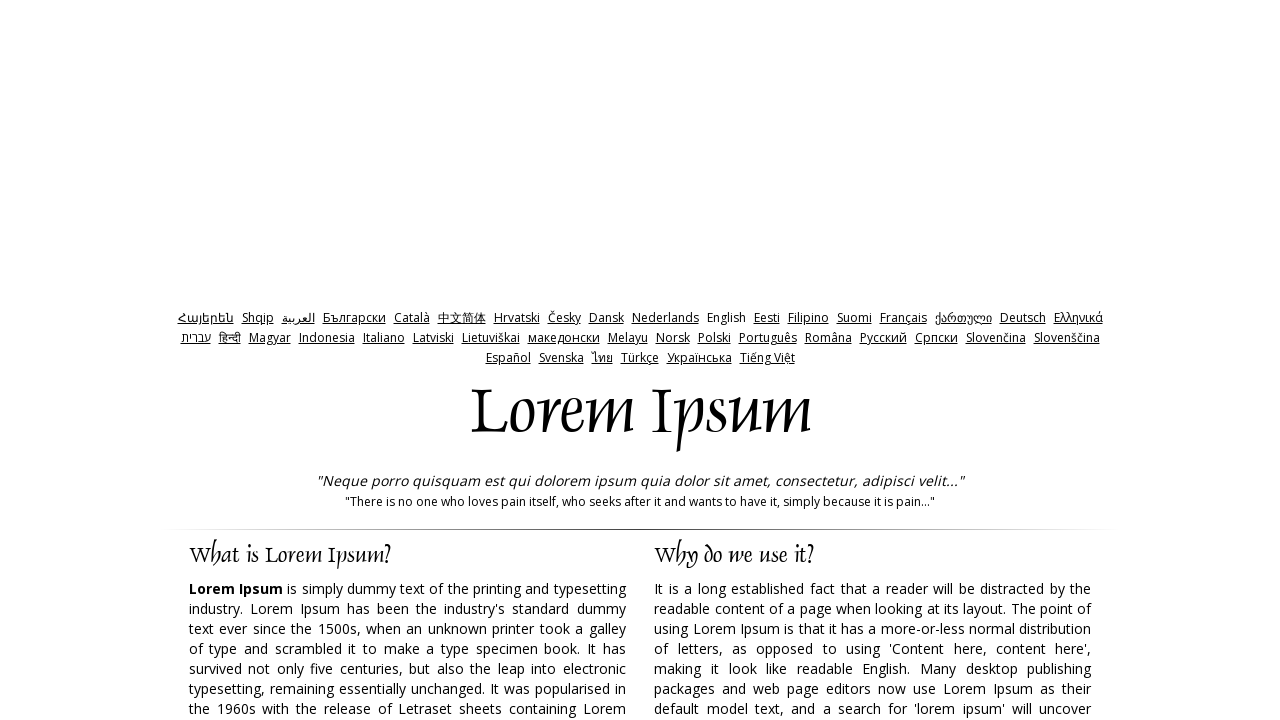